Tests adding a product to the shopping cart on BStackDemo e-commerce site and verifies the cart displays the correct product (duplicate test).

Starting URL: https://www.bstackdemo.com

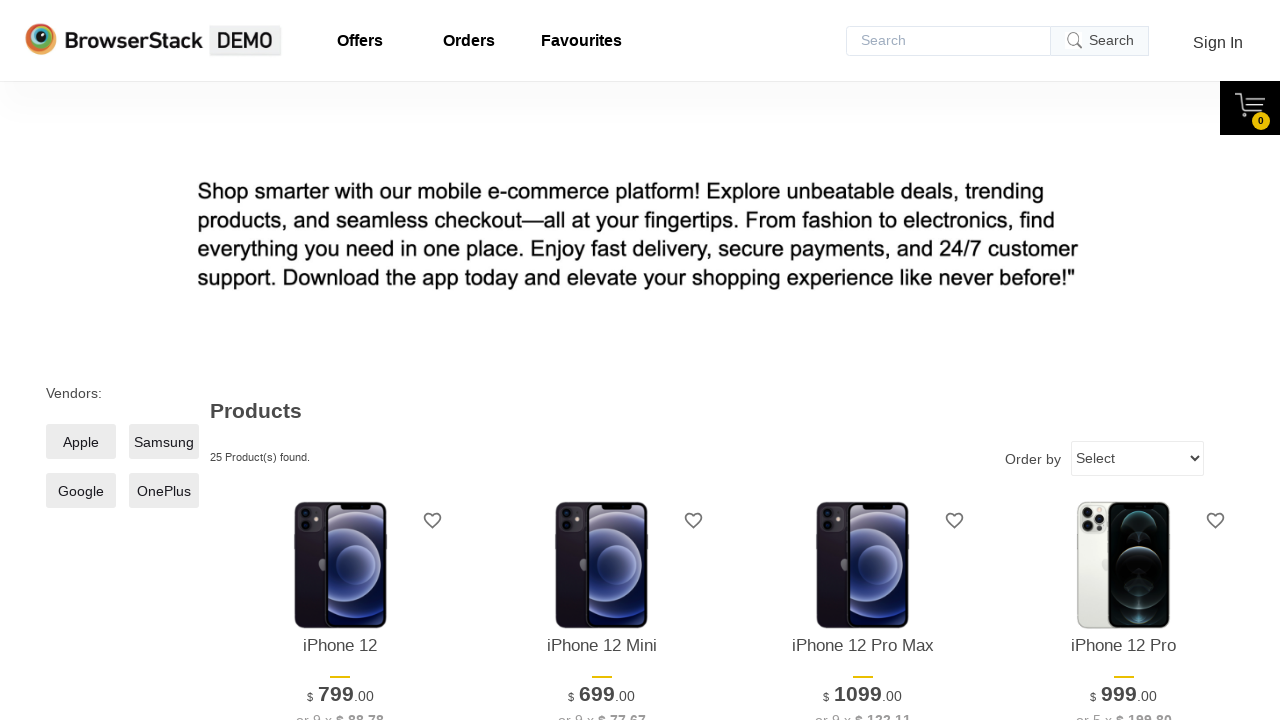

Waited for page to load (domcontentloaded)
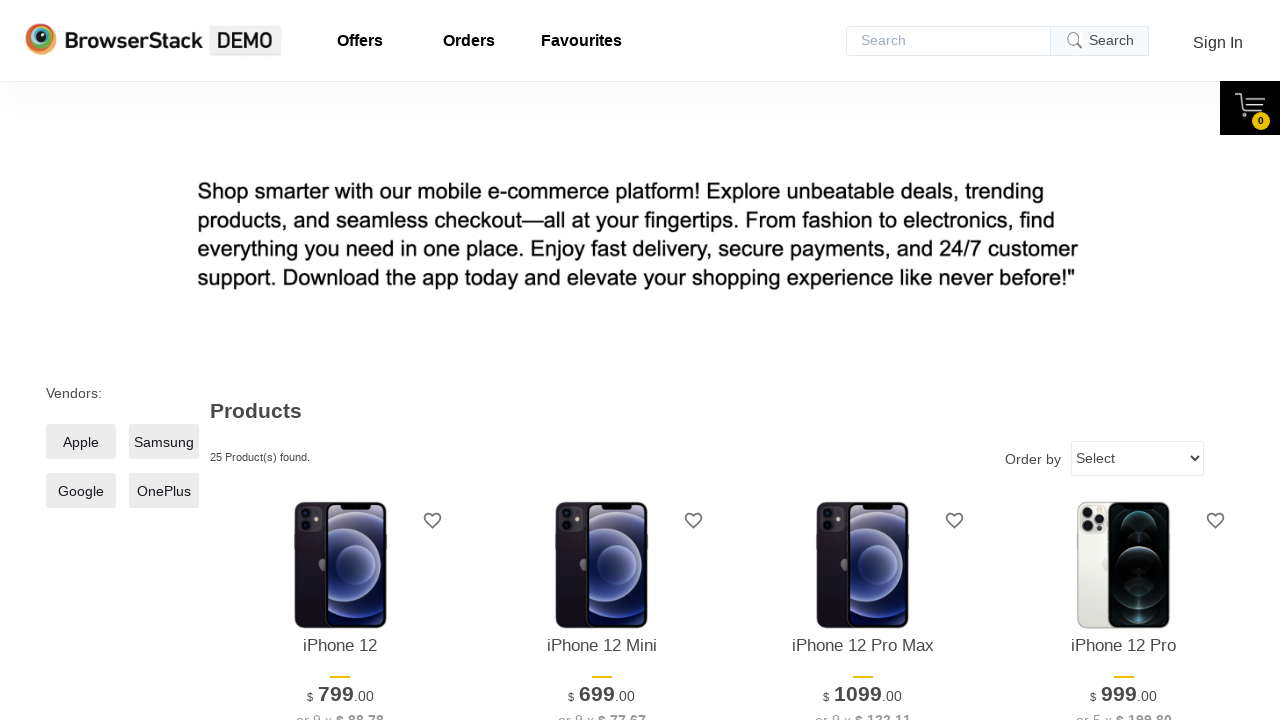

Verified page title contains 'StackDemo'
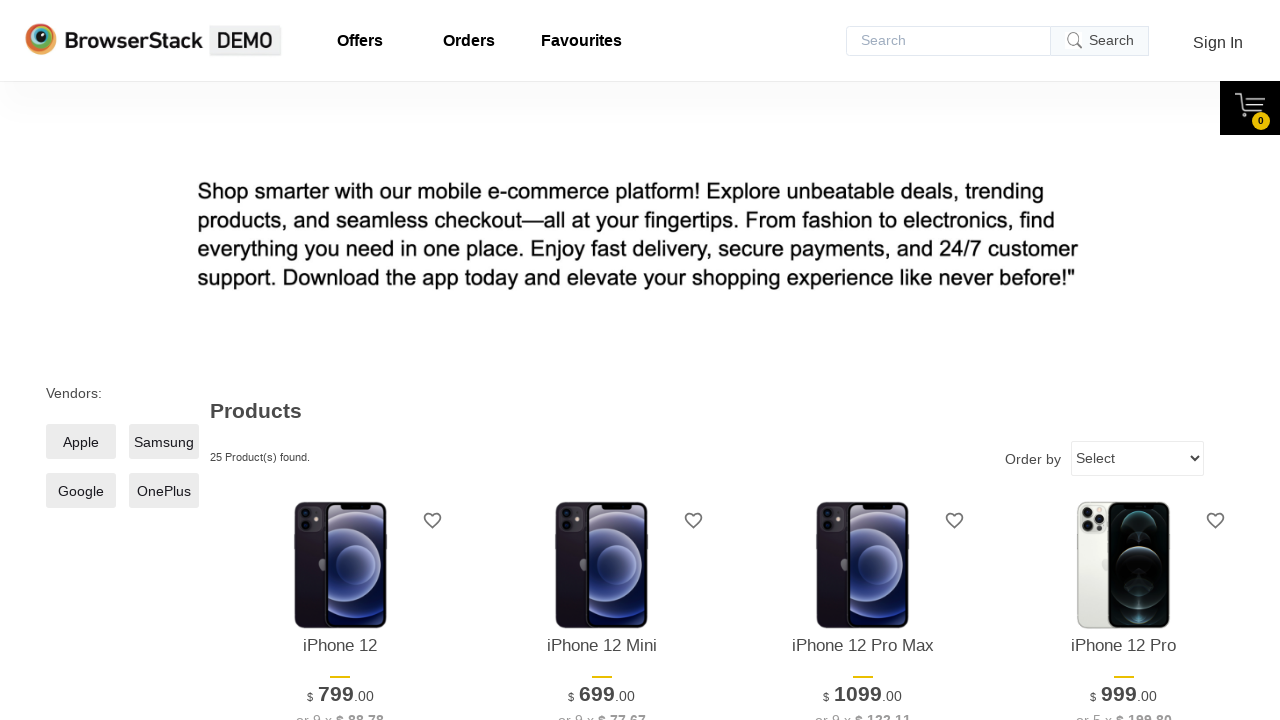

Retrieved product name from main page
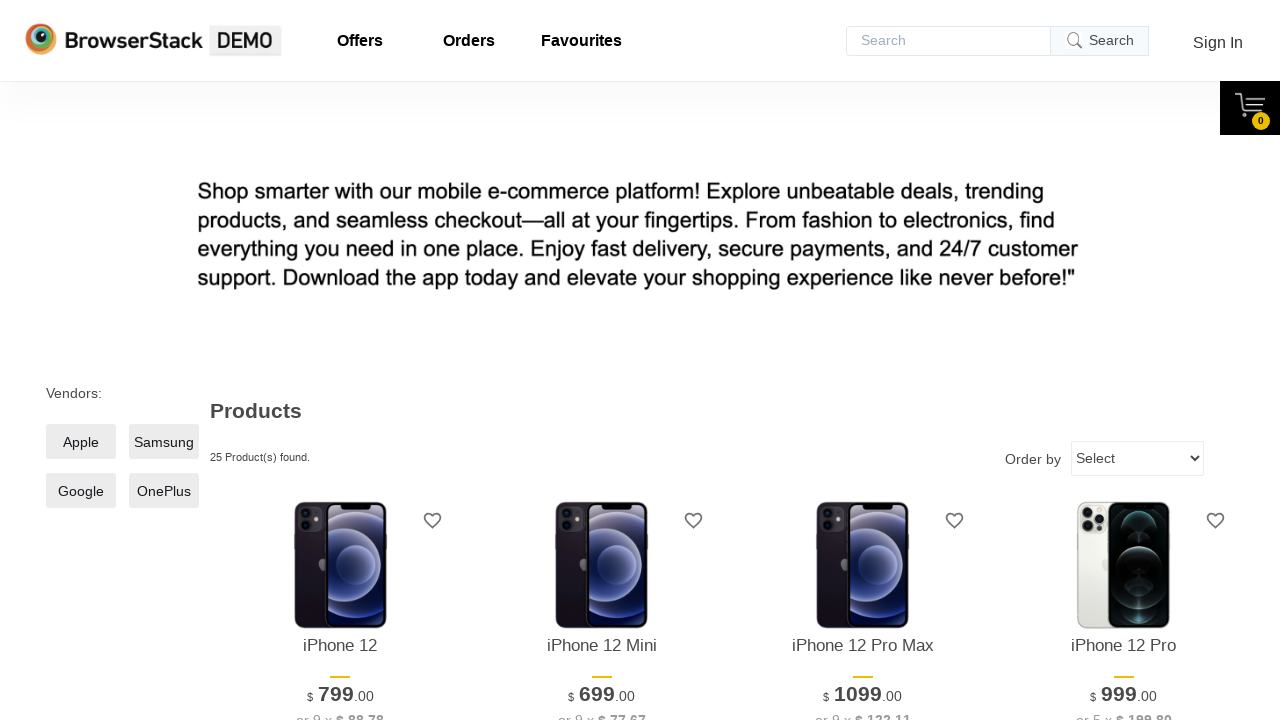

Clicked 'Add to Cart' button for first product at (340, 361) on xpath=//*[@id='1']/div[4]
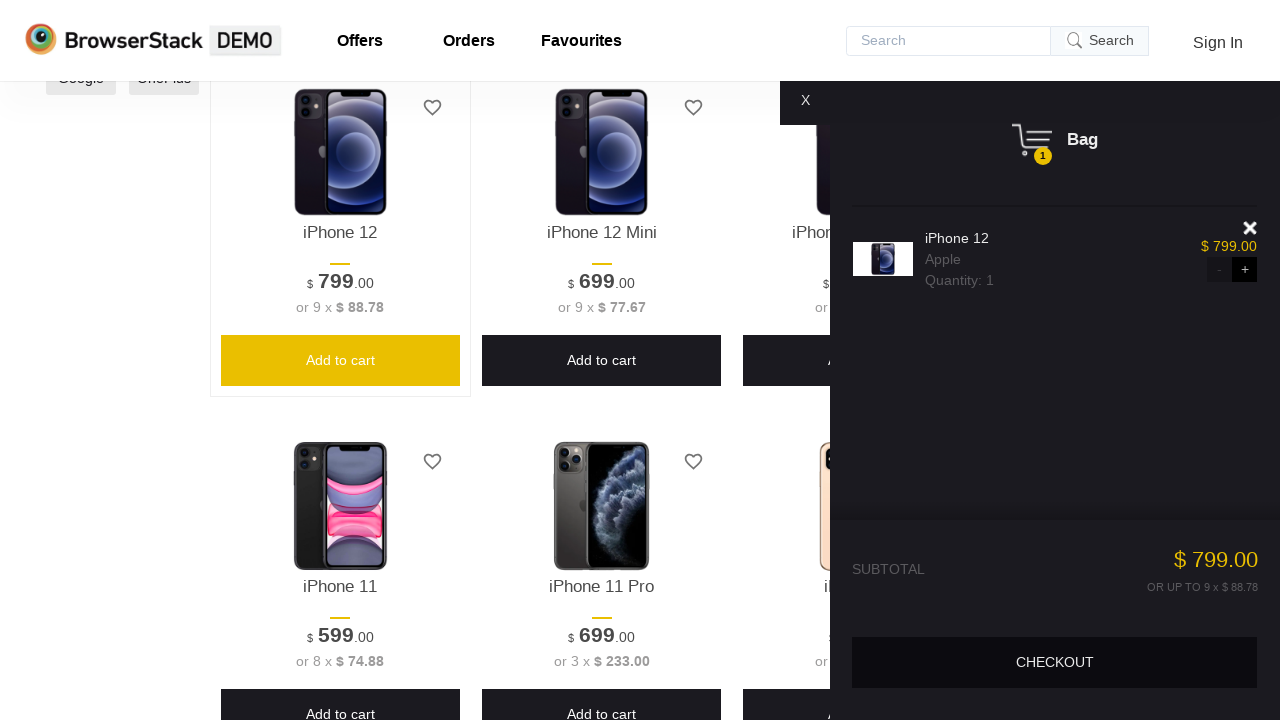

Waited for cart panel to appear
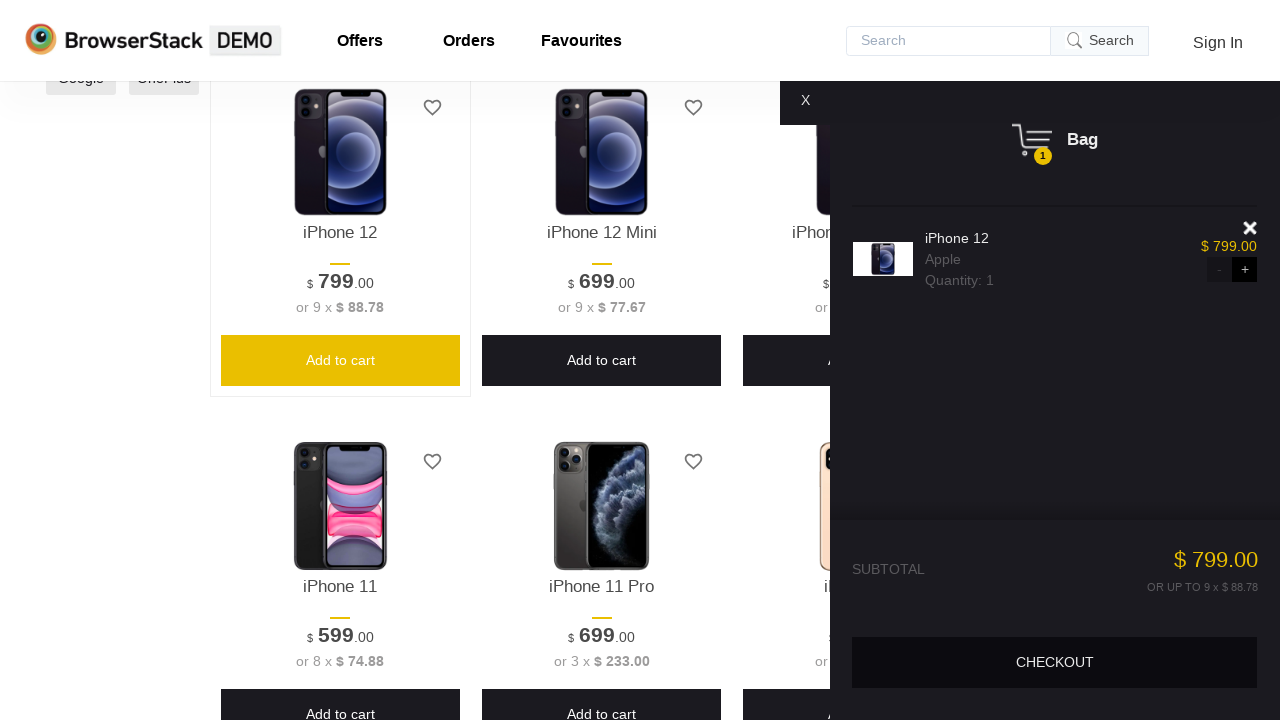

Verified cart panel is visible
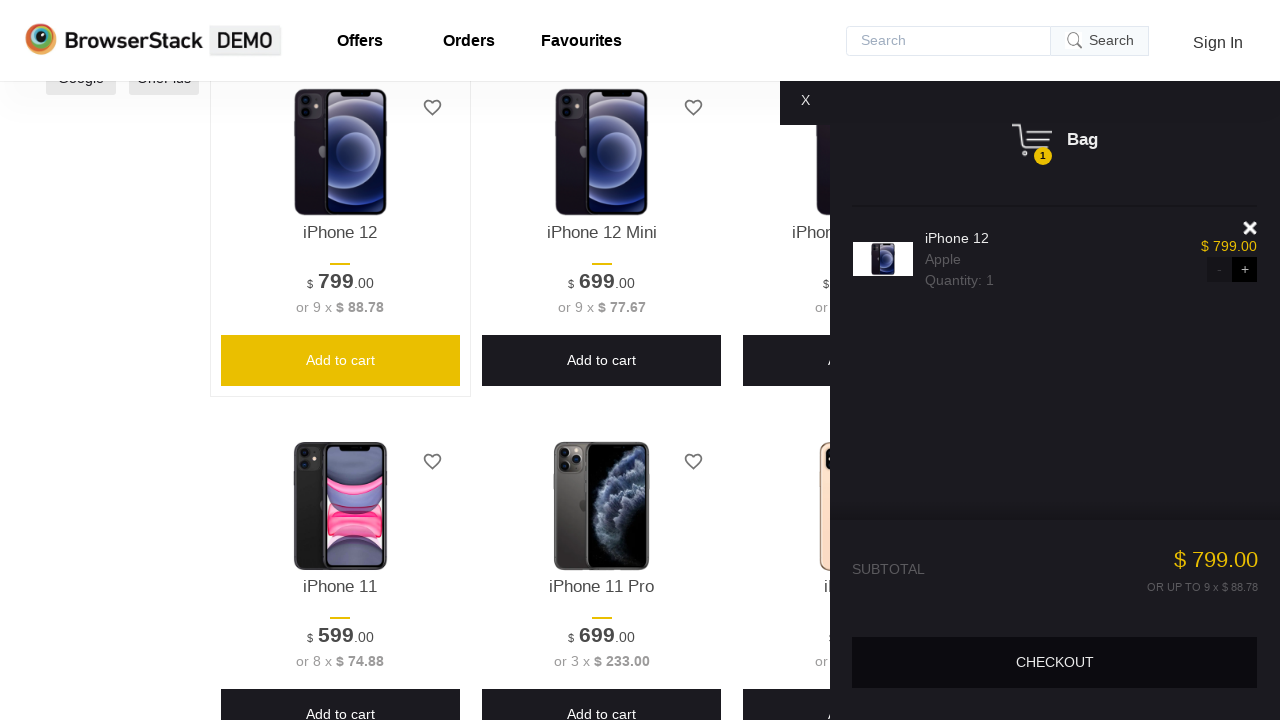

Retrieved product name from shopping cart
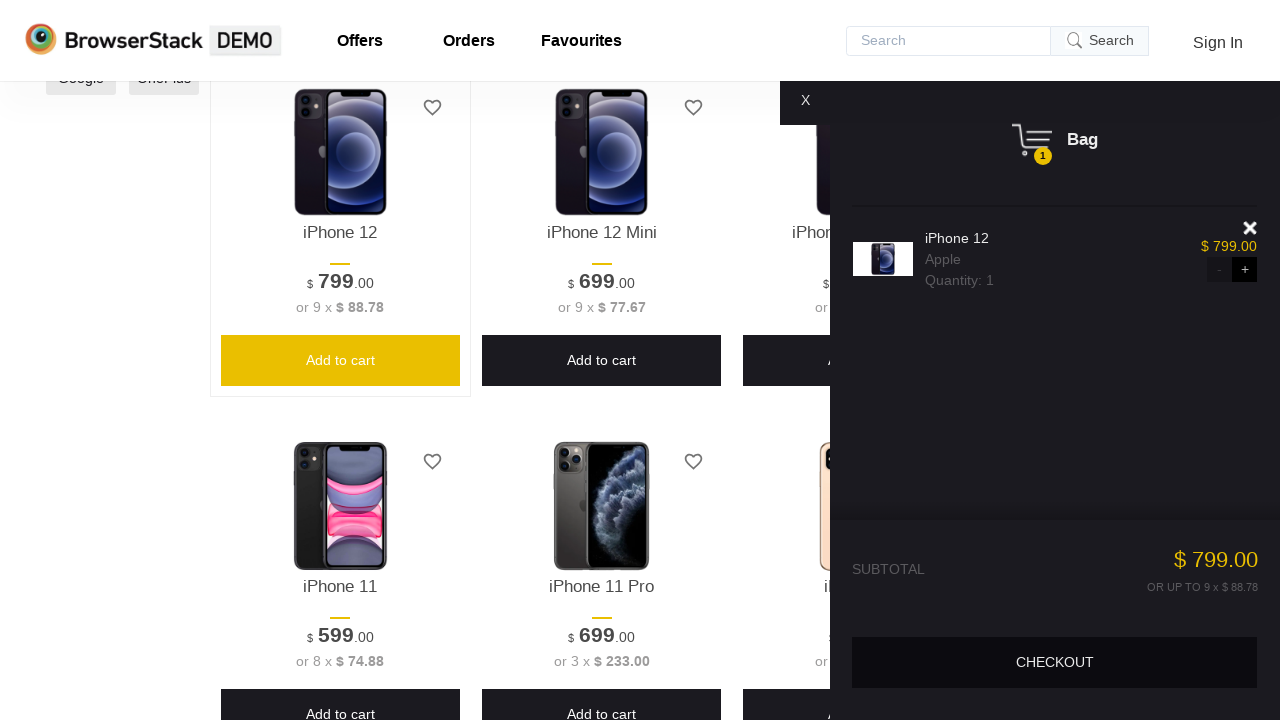

Verified product in cart matches product from main page
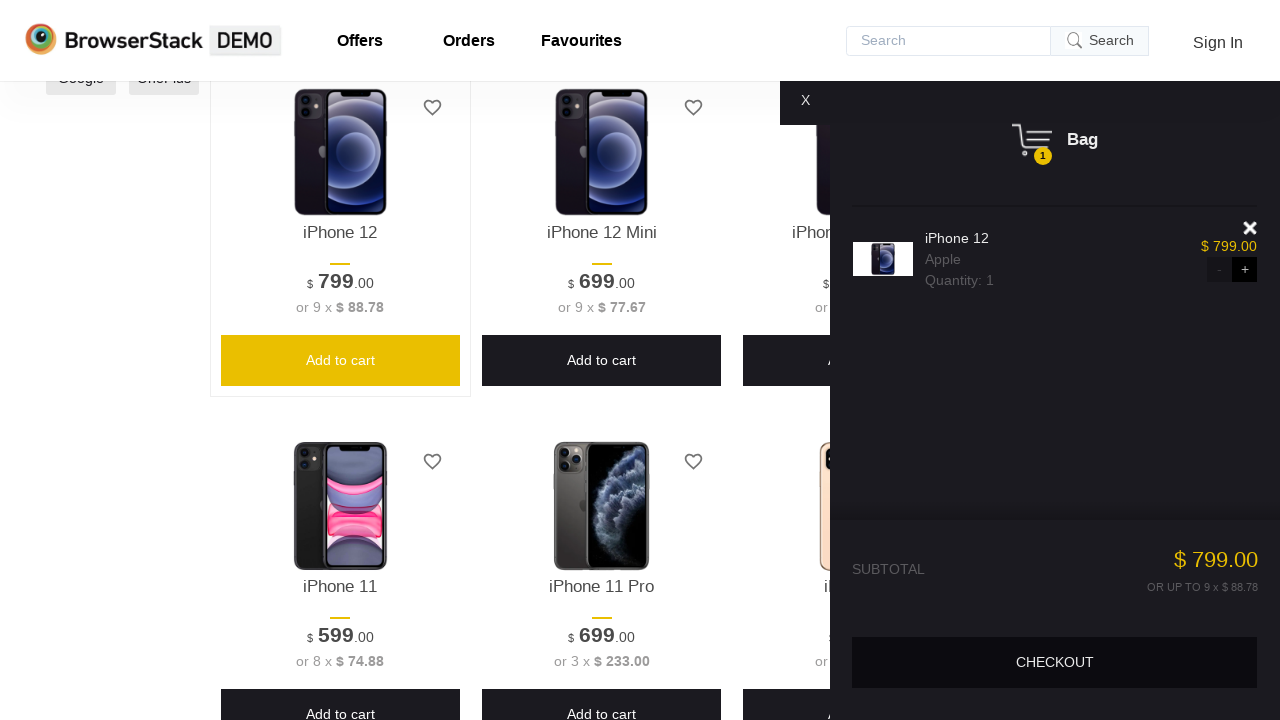

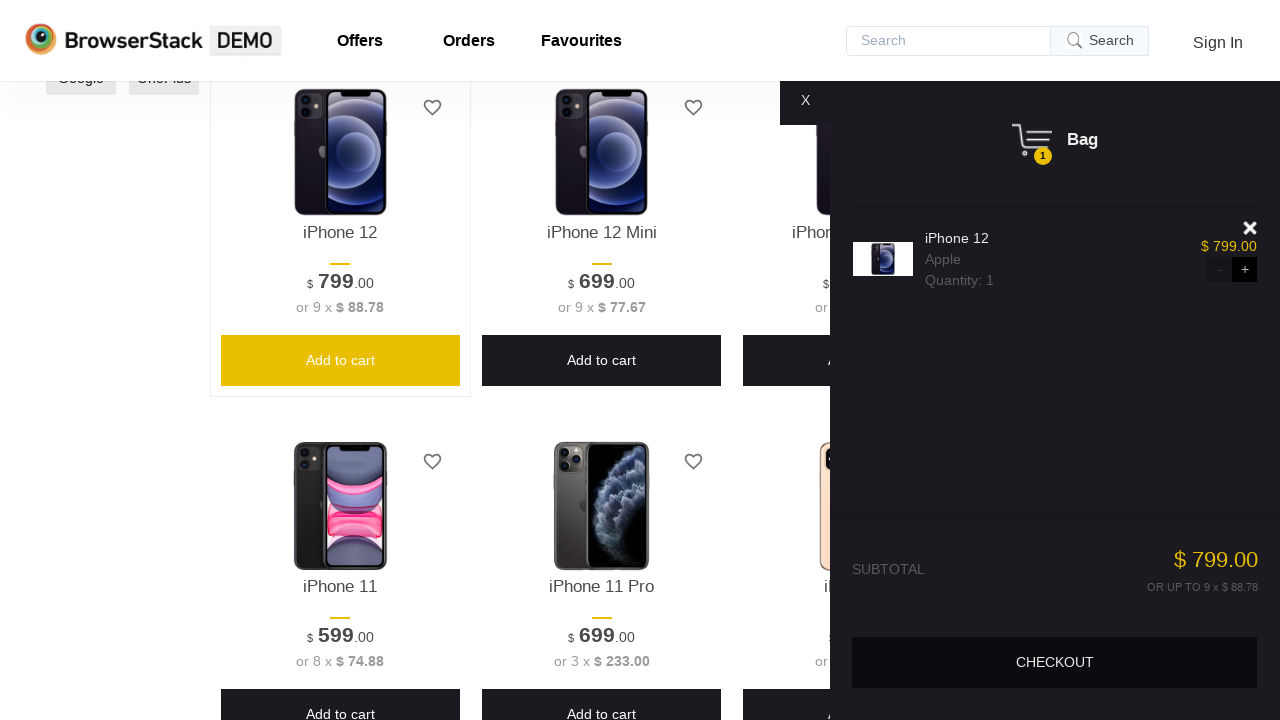